Tests a registration form by filling in first name, last name, and a third field, then submitting the form and verifying the success message

Starting URL: http://suninjuly.github.io/registration1.html

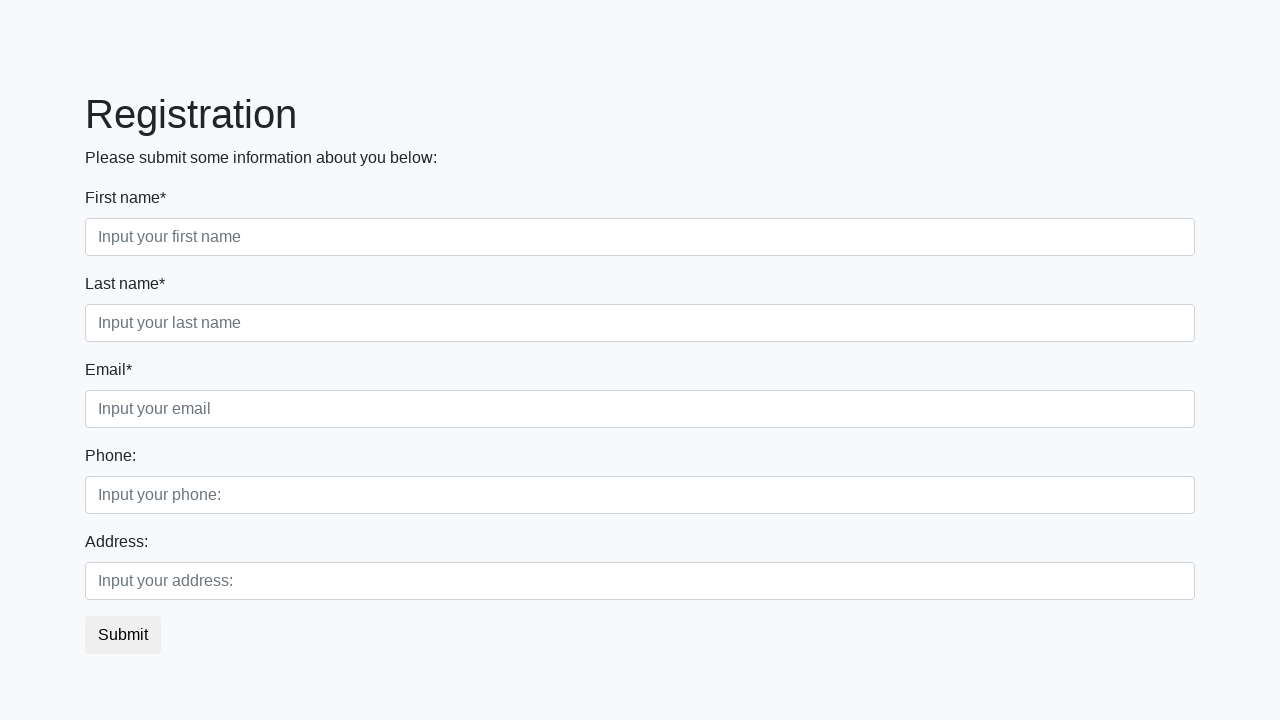

Filled first name field with 'Ivan' on .first_block .form-control.first
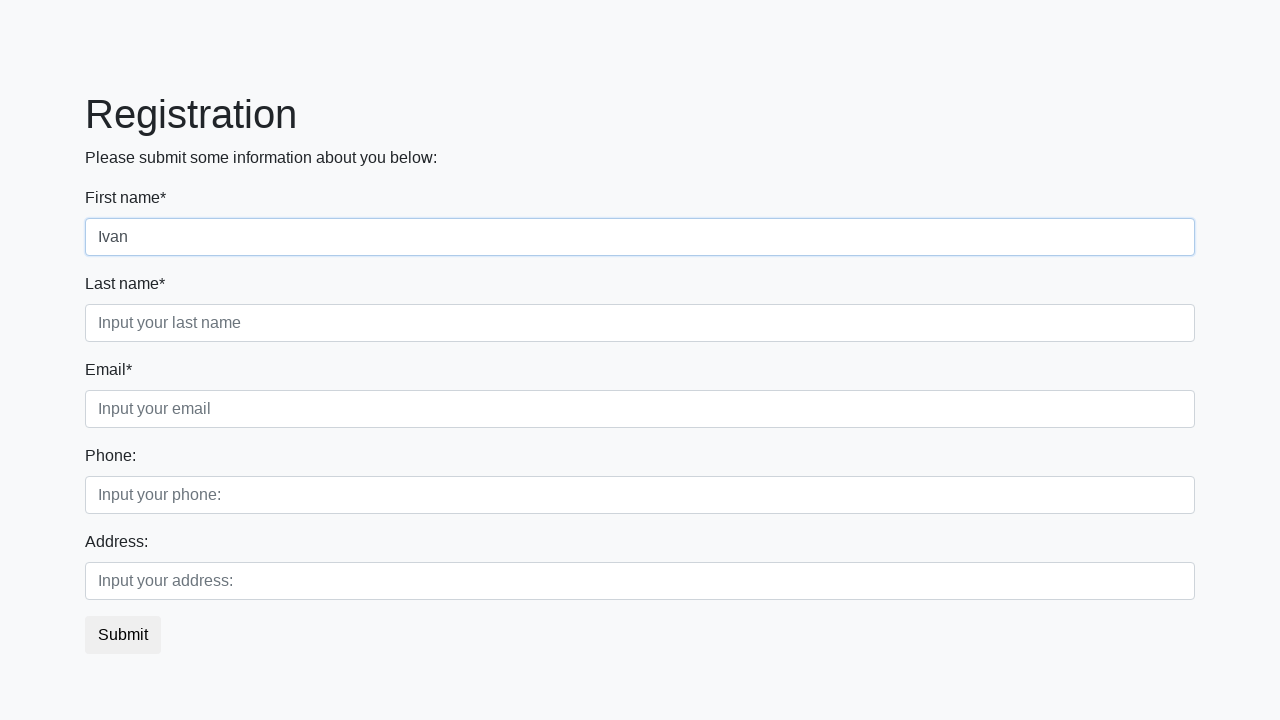

Filled last name field with 'Petrov' on .first_block .form-control.second
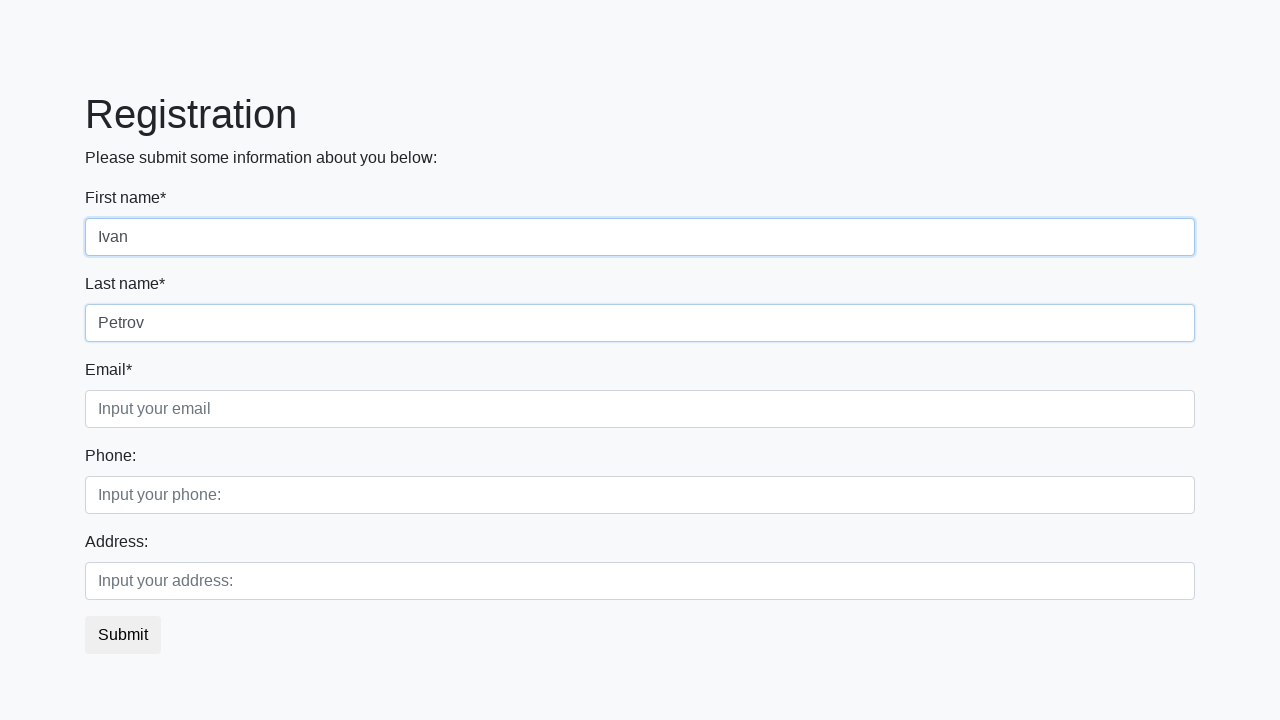

Filled third field with '12345678910' on .first_block .form-control.third
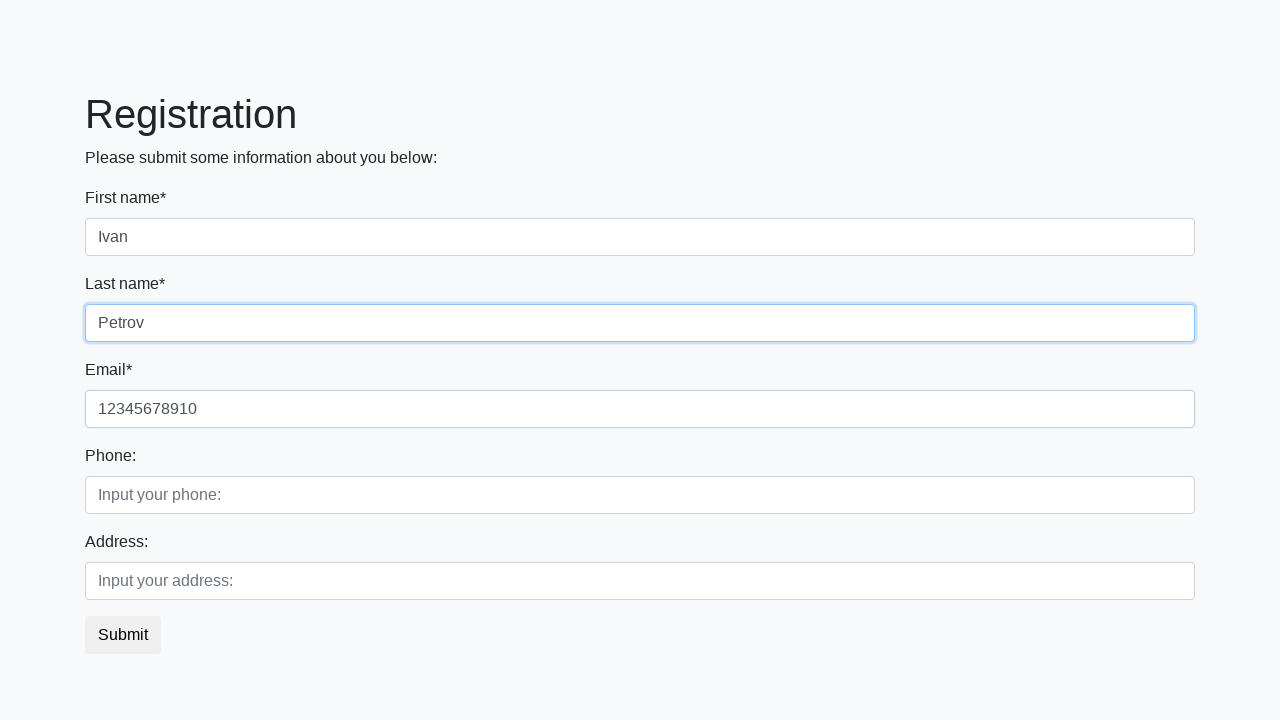

Clicked submit button to register at (123, 635) on button.btn
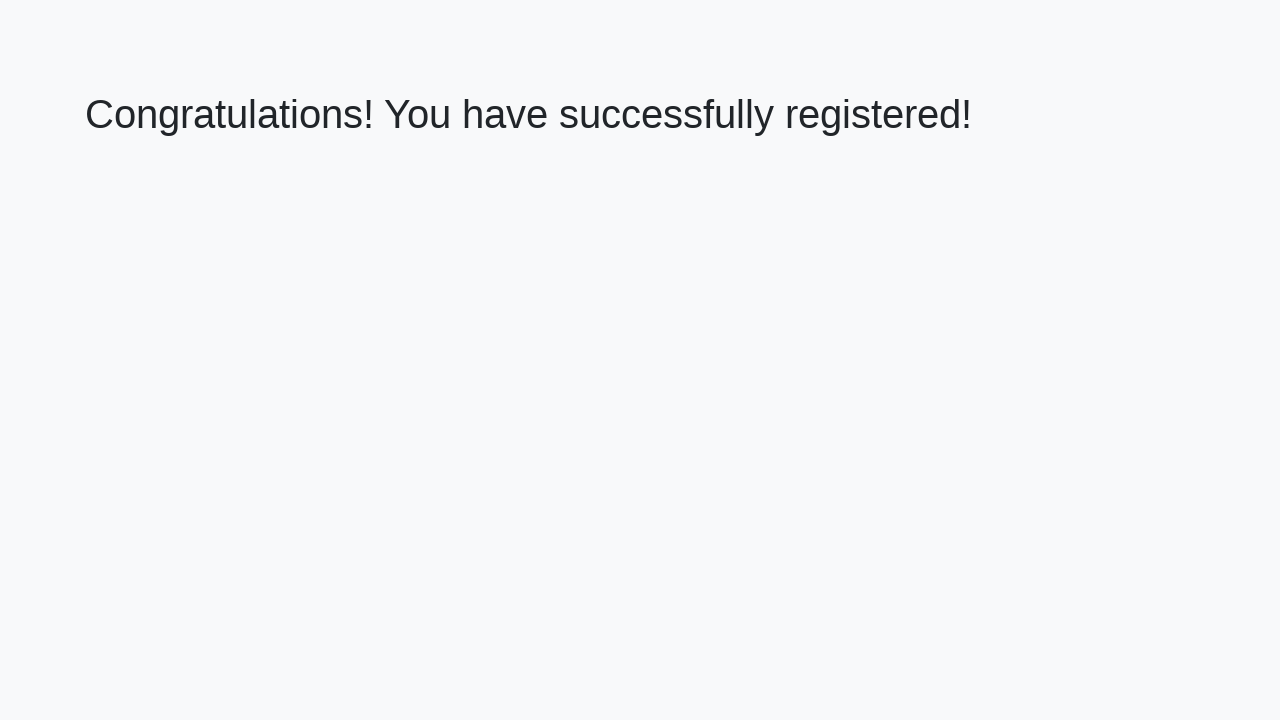

Success heading appeared on page
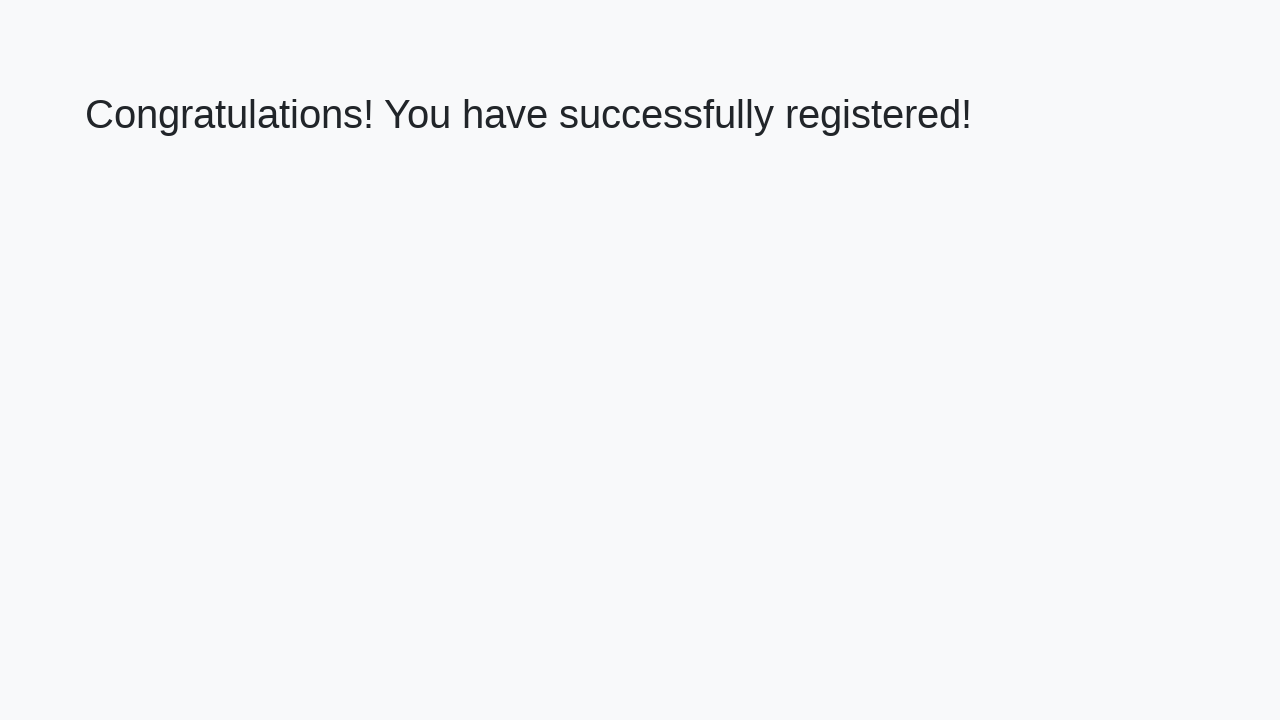

Verified success message: 'Congratulations! You have successfully registered!'
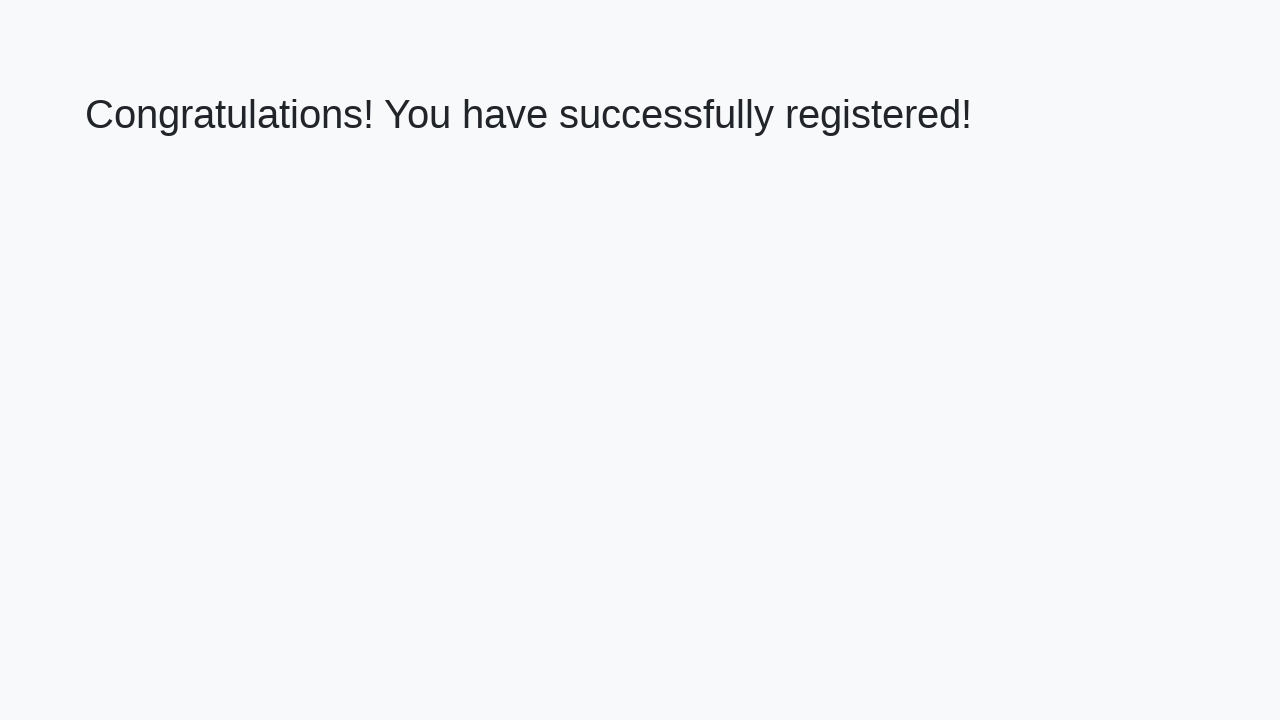

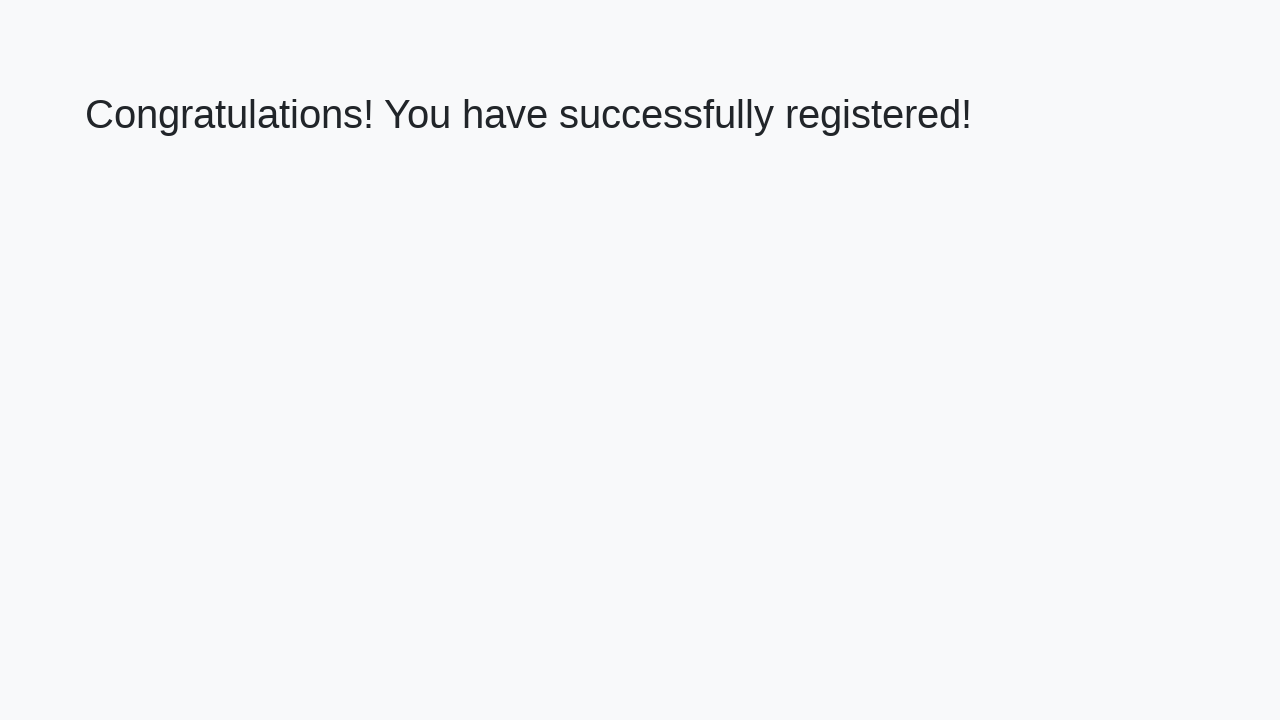